Tests CSS selector functionality by navigating to CSS Selectors Practice page and finding elements using CSS selector with specific id value

Starting URL: https://www.hyrtutorials.com/#

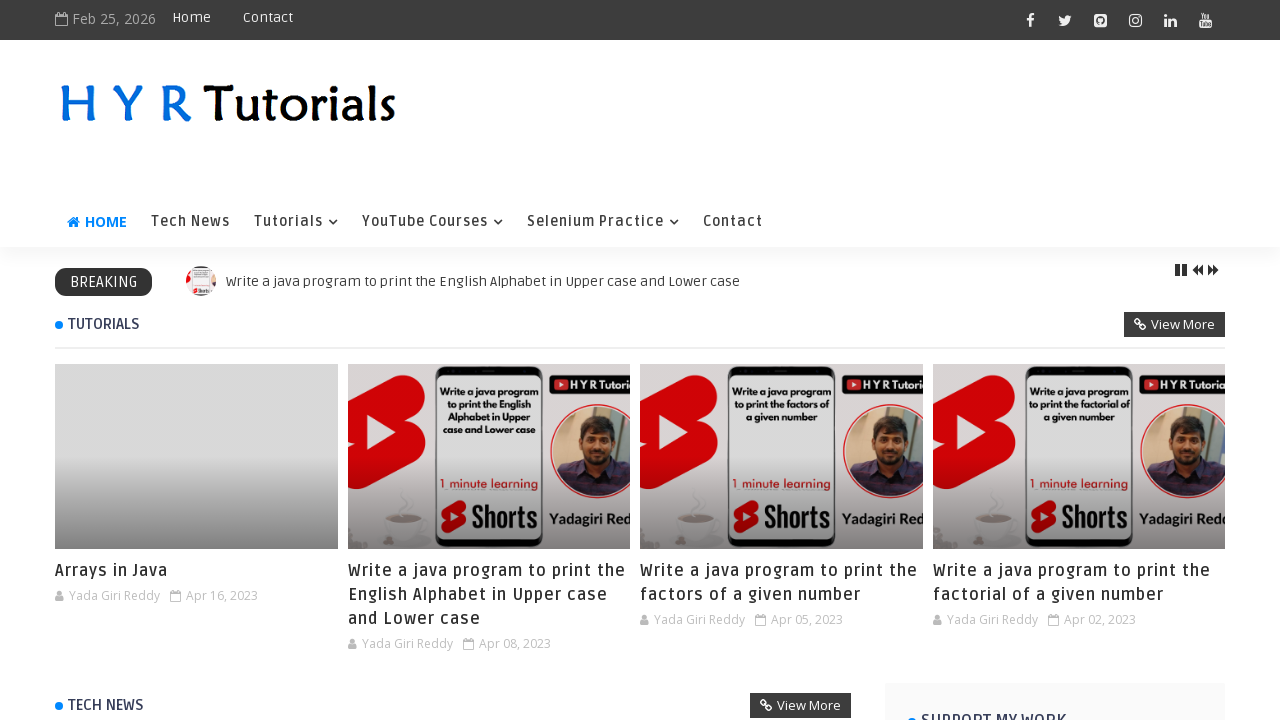

Hovered over menu element to reveal dropdown at (603, 222) on (//div//a[@href='#'])[4]
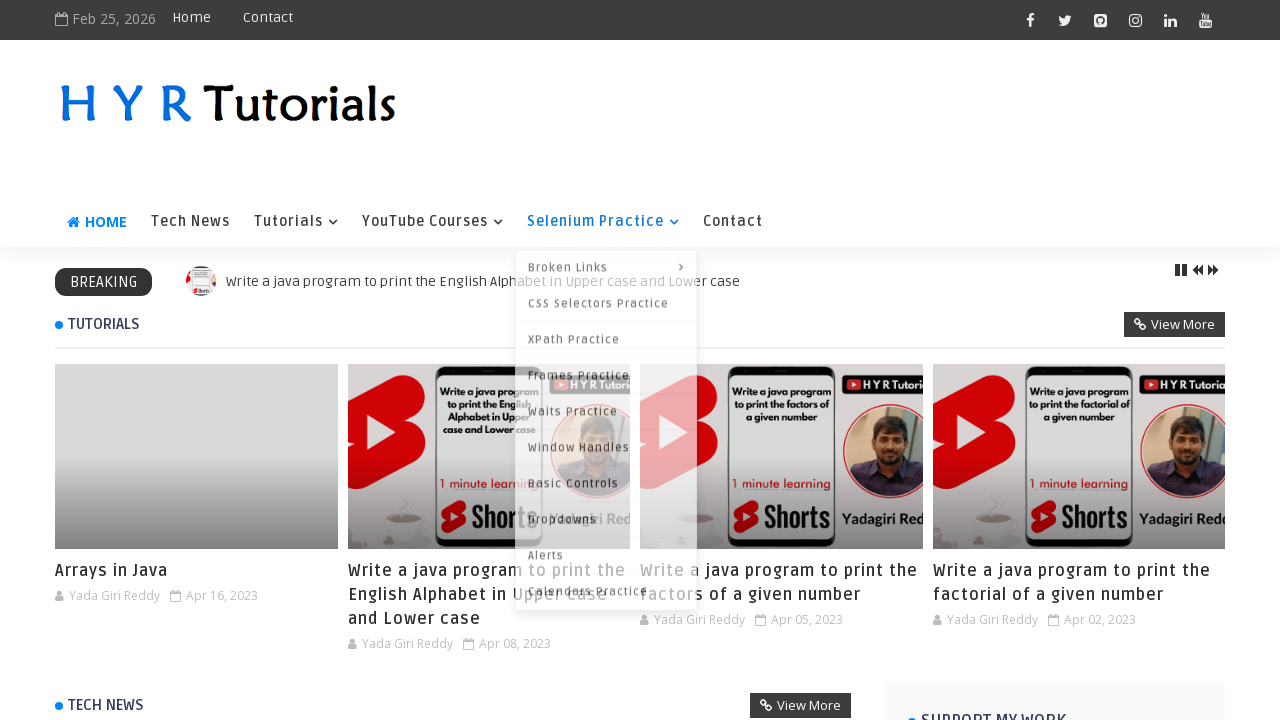

Clicked on CSS Selectors Practice link at (606, 300) on xpath=//a[text()='CSS Selectors Practice']
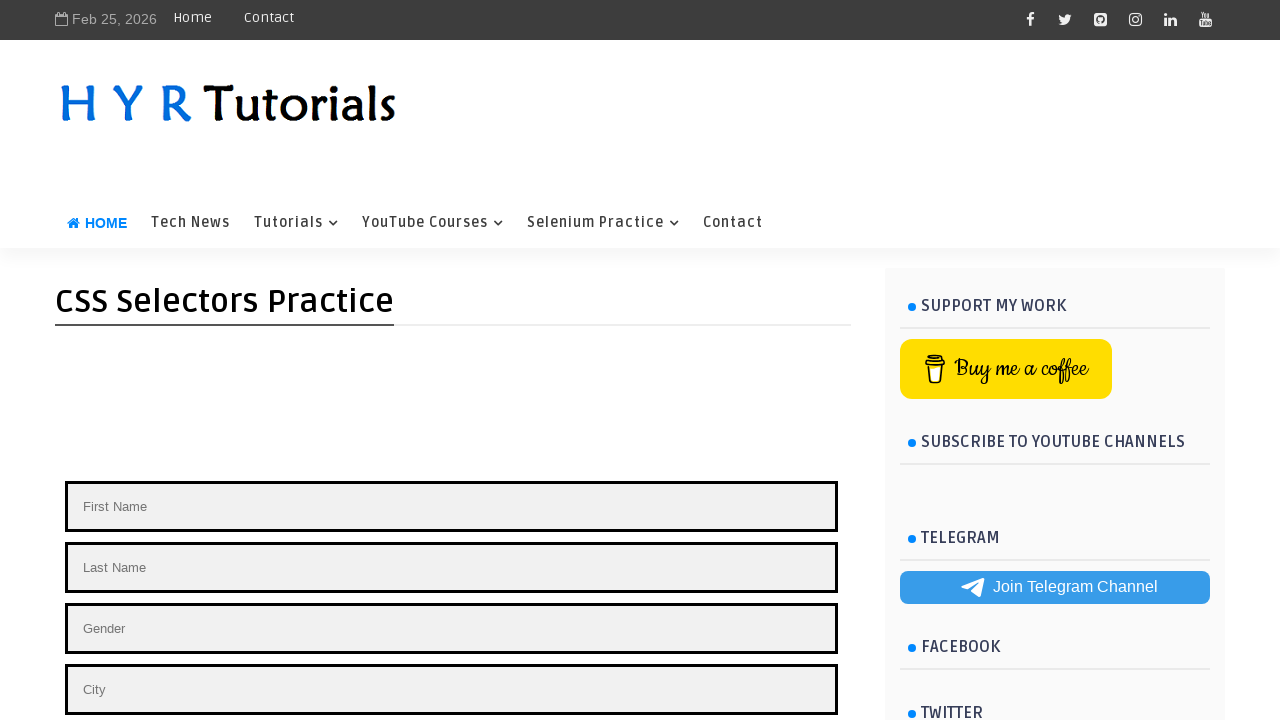

Scrolled down 200 pixels to view form elements
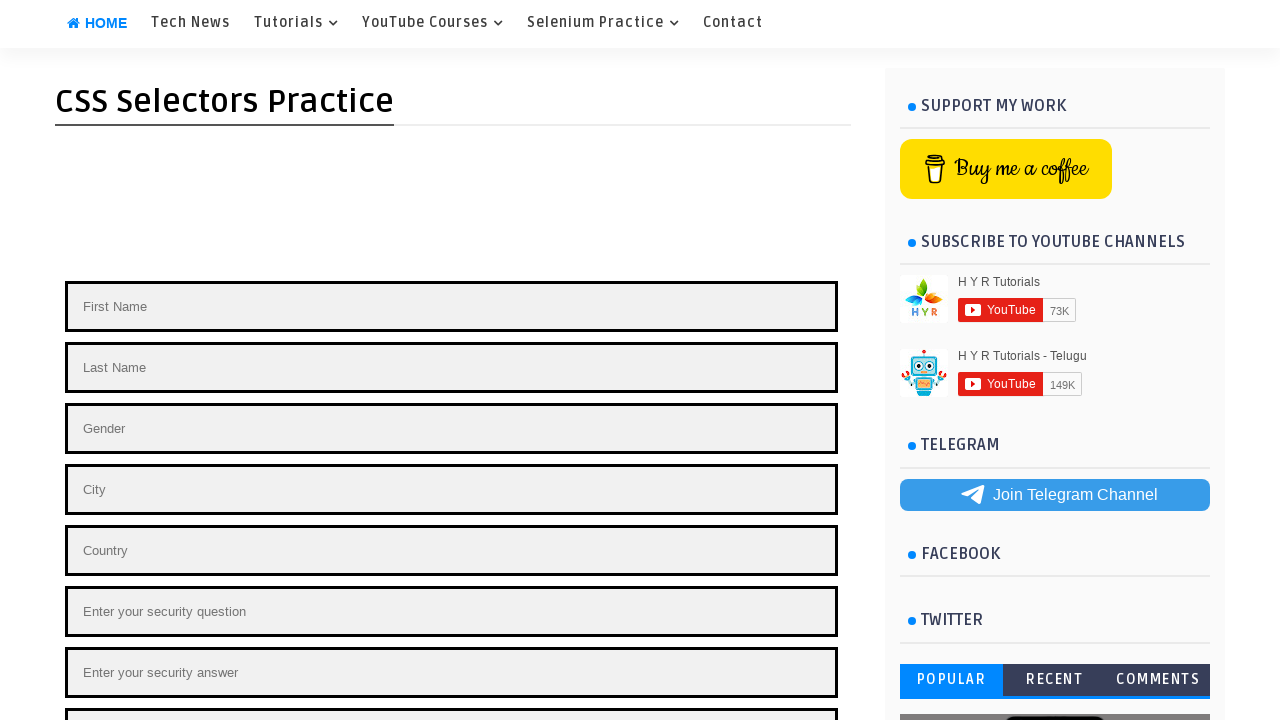

Located all input elements with id='firstName' using CSS selector
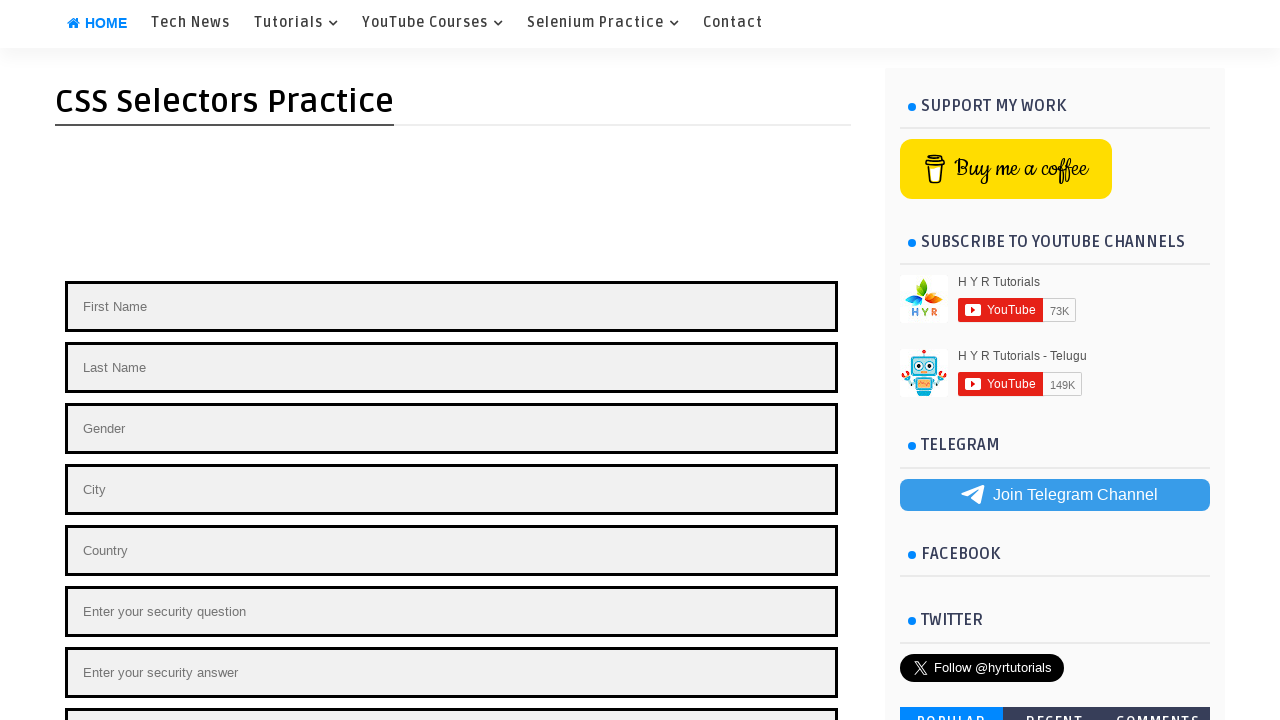

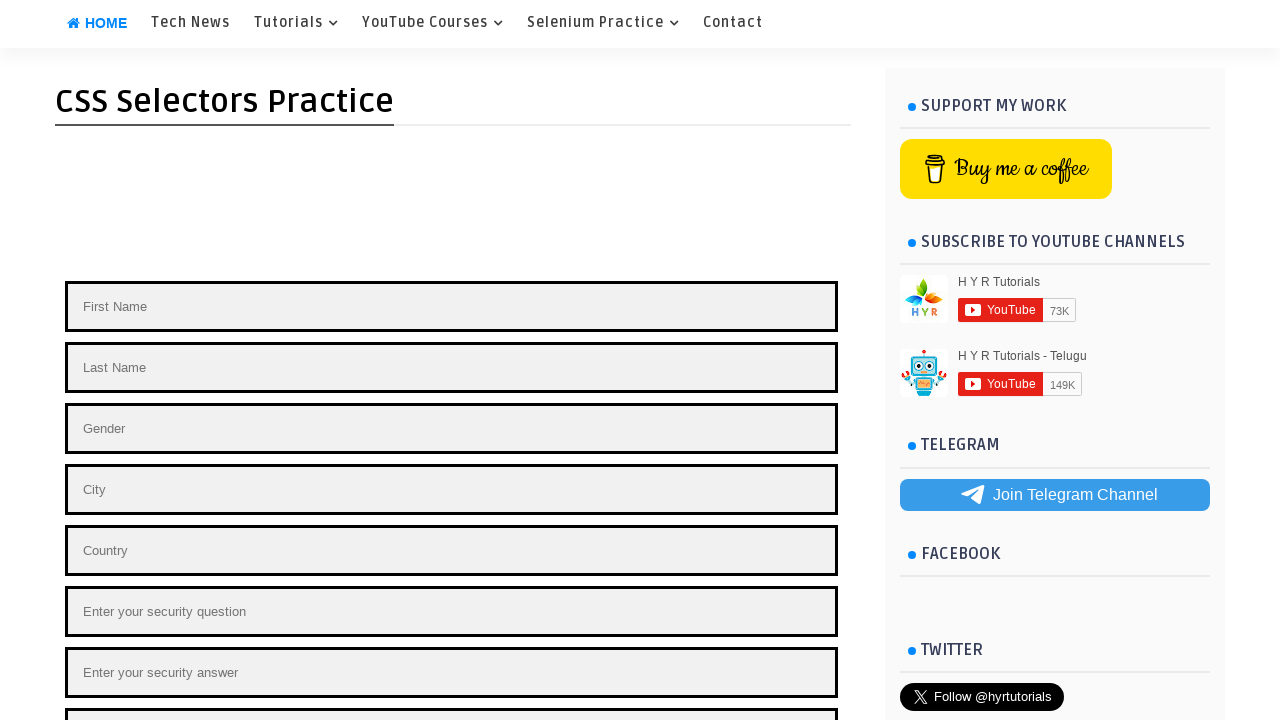